Tests radio button functionality by selecting the male gender option

Starting URL: https://testautomationpractice.blogspot.com/

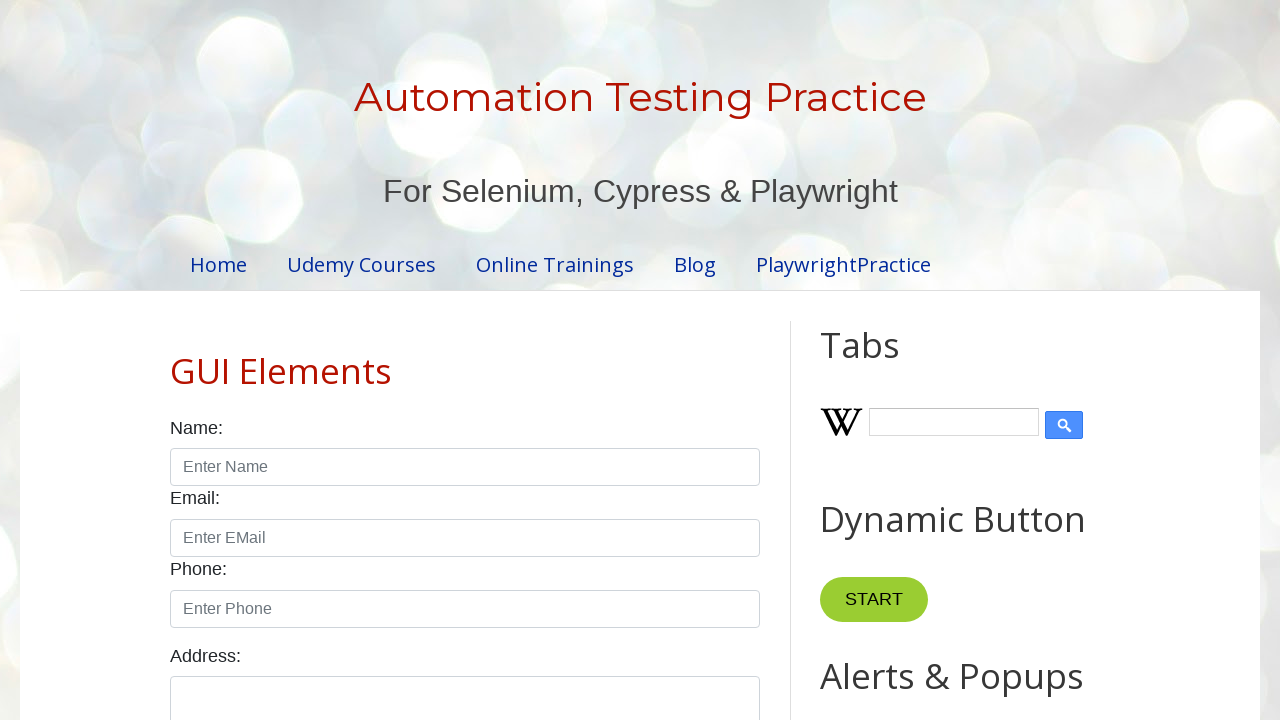

Navigated to test automation practice website
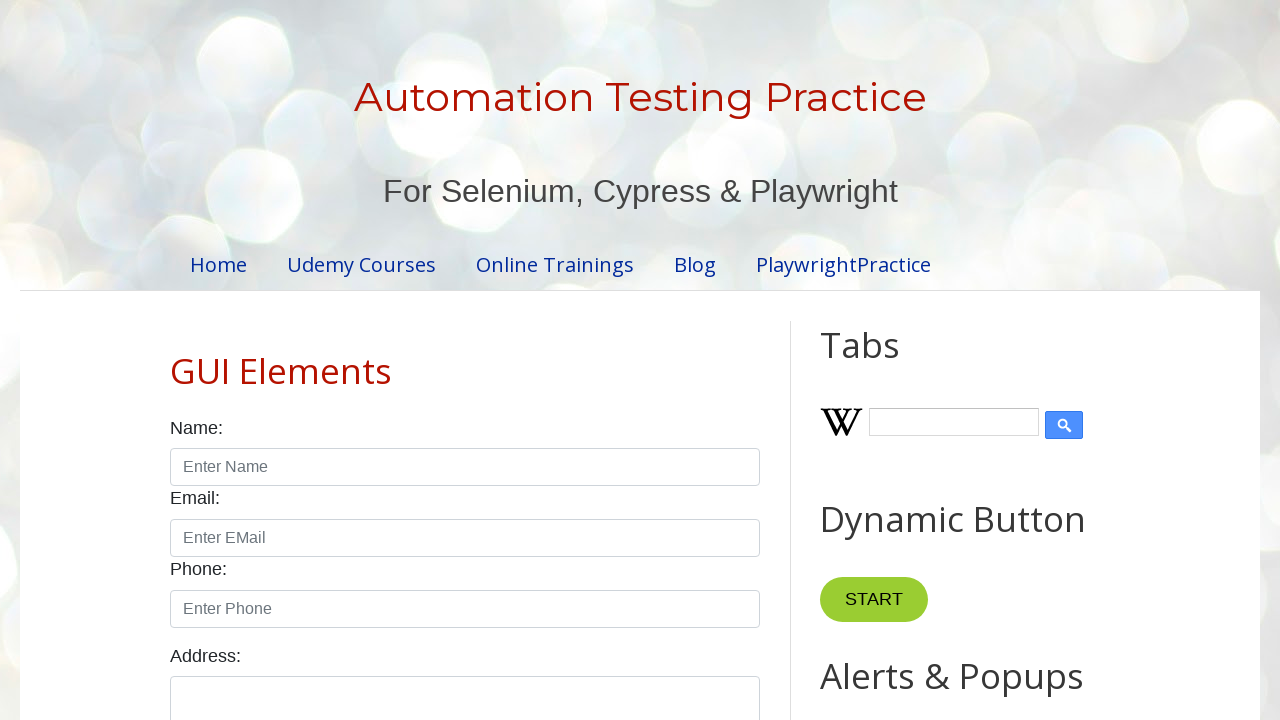

Clicked male radio button to select gender option at (176, 360) on #male
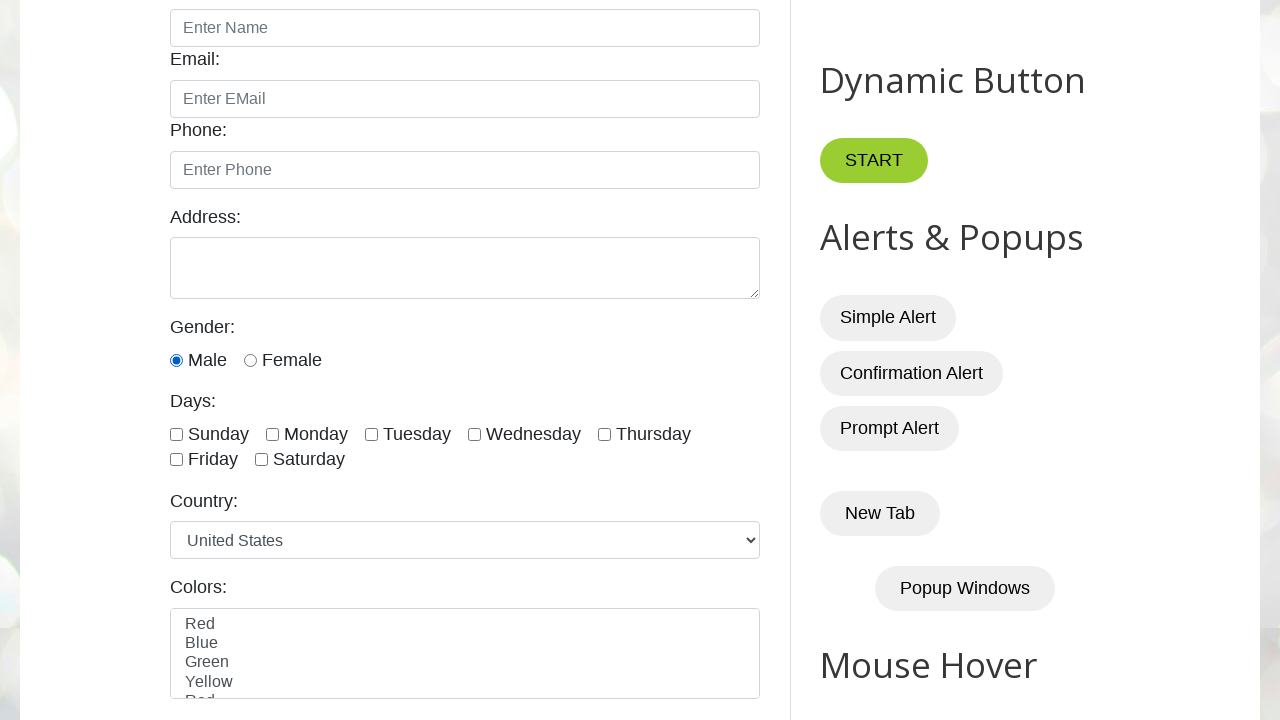

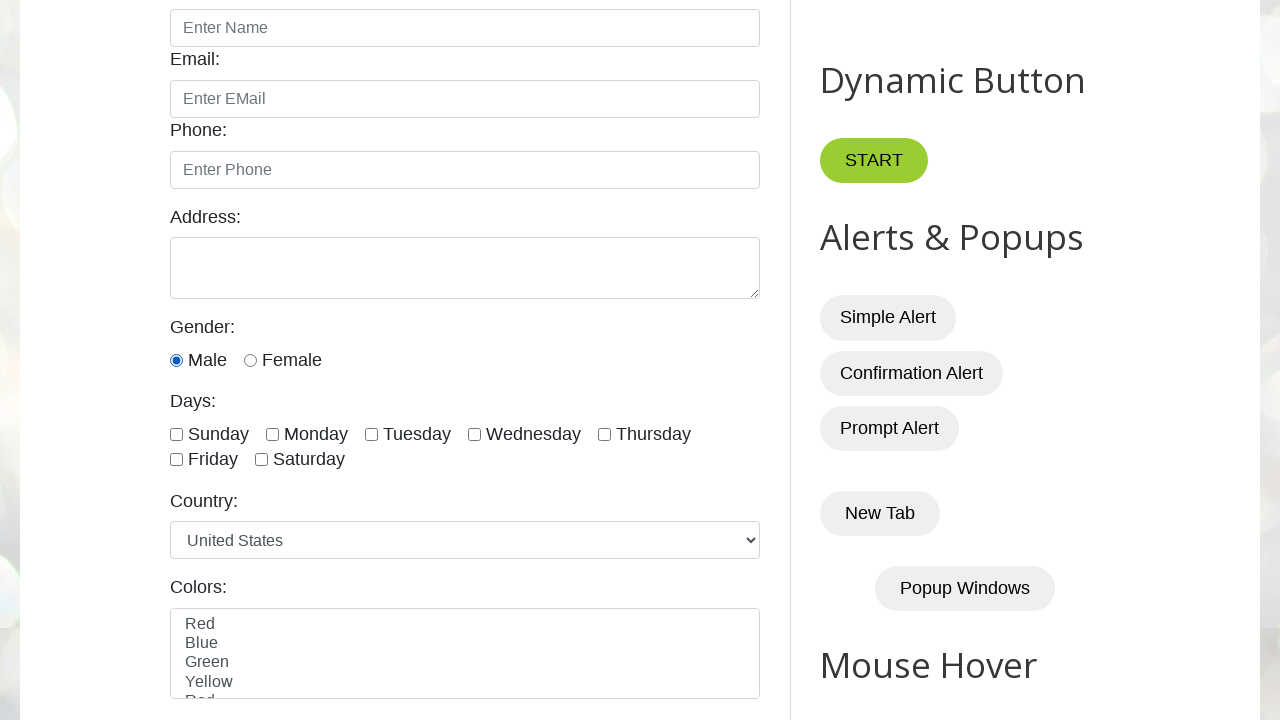